Tests JavaScript scrolling functionality by scrolling to the bottom of the page, back to the top, and then scrolling to a specific dropdown element on the Semantic UI documentation page.

Starting URL: https://semantic-ui.com/modules/dropdown.html

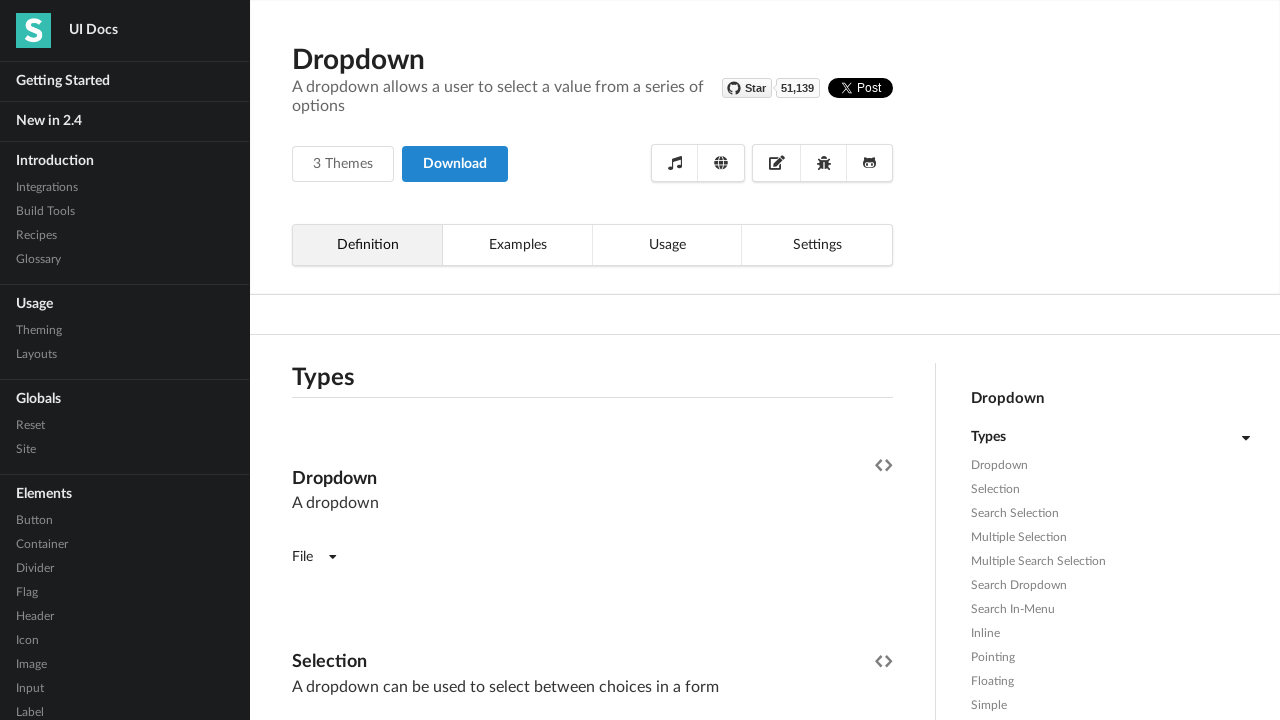

Set viewport size to 1920x1080
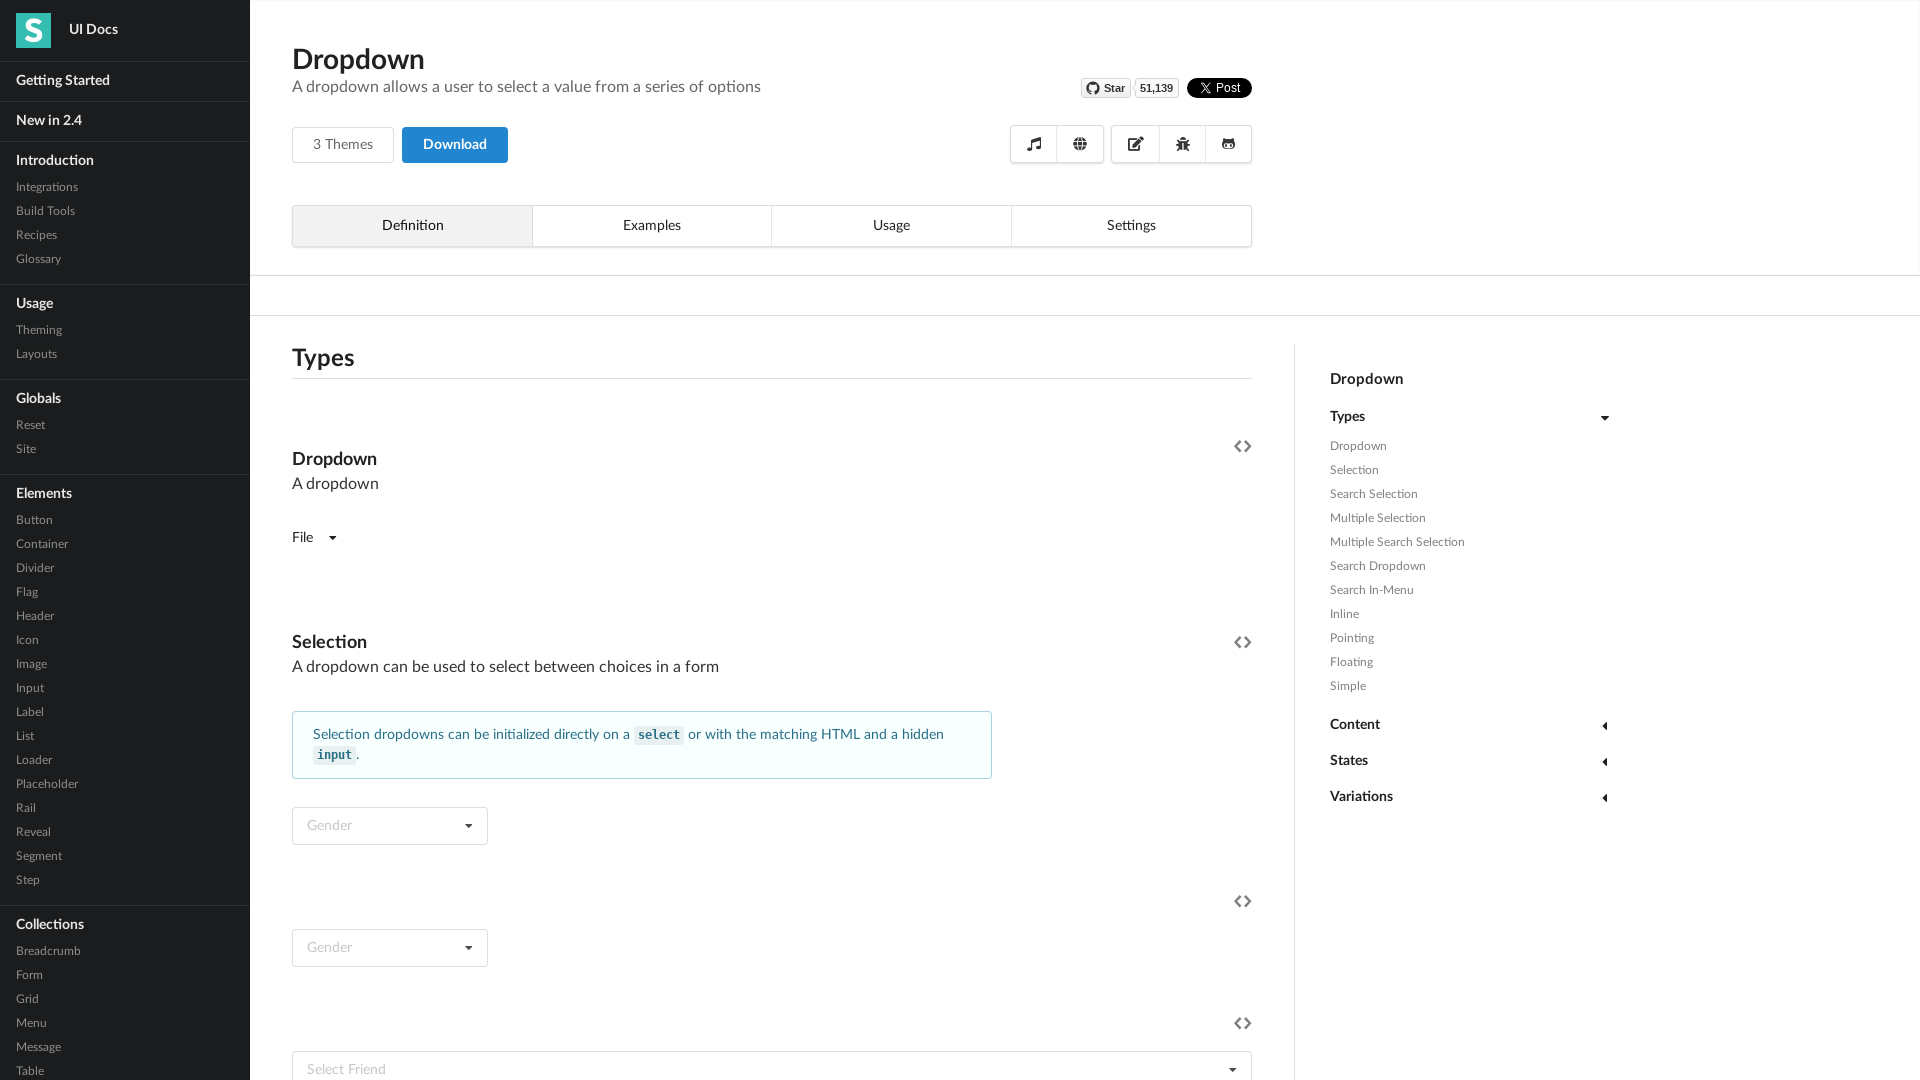

Scrolled to bottom of page using JavaScript
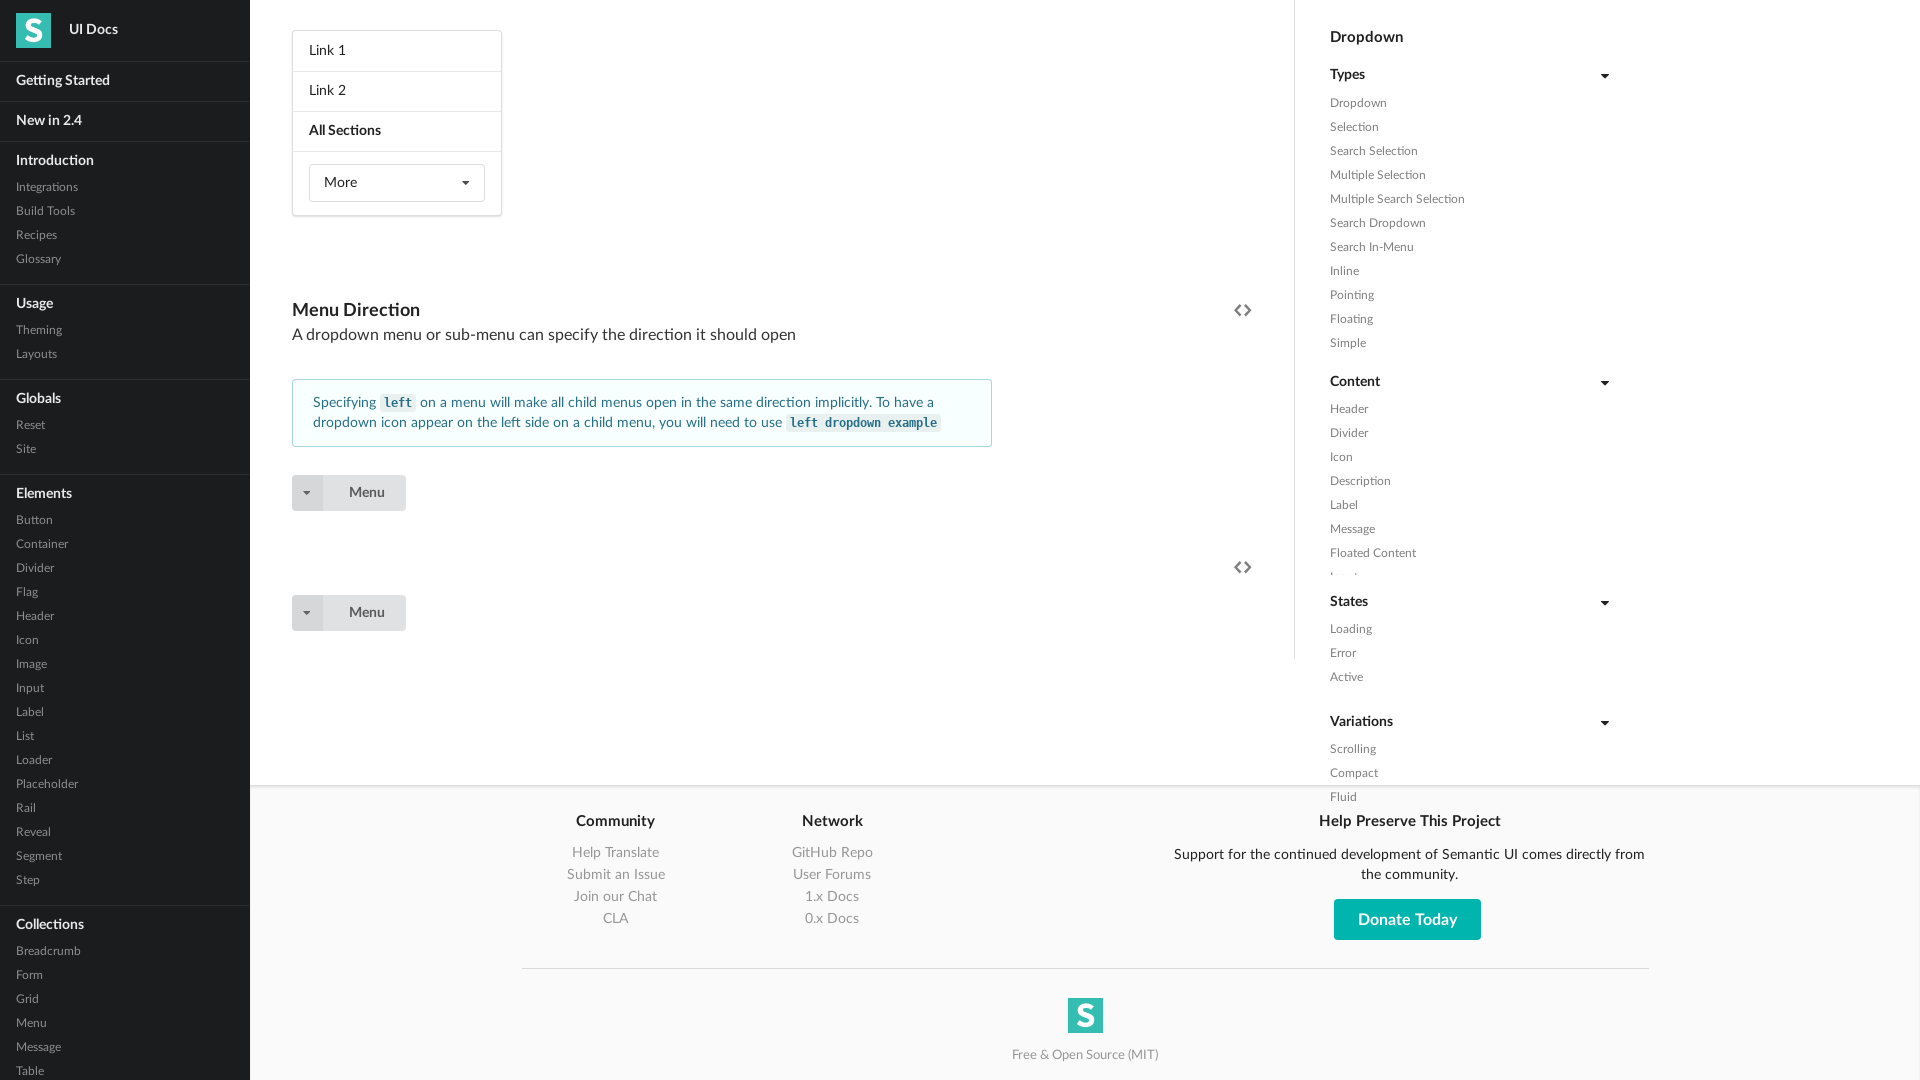

Waited 500ms for scroll animation to complete
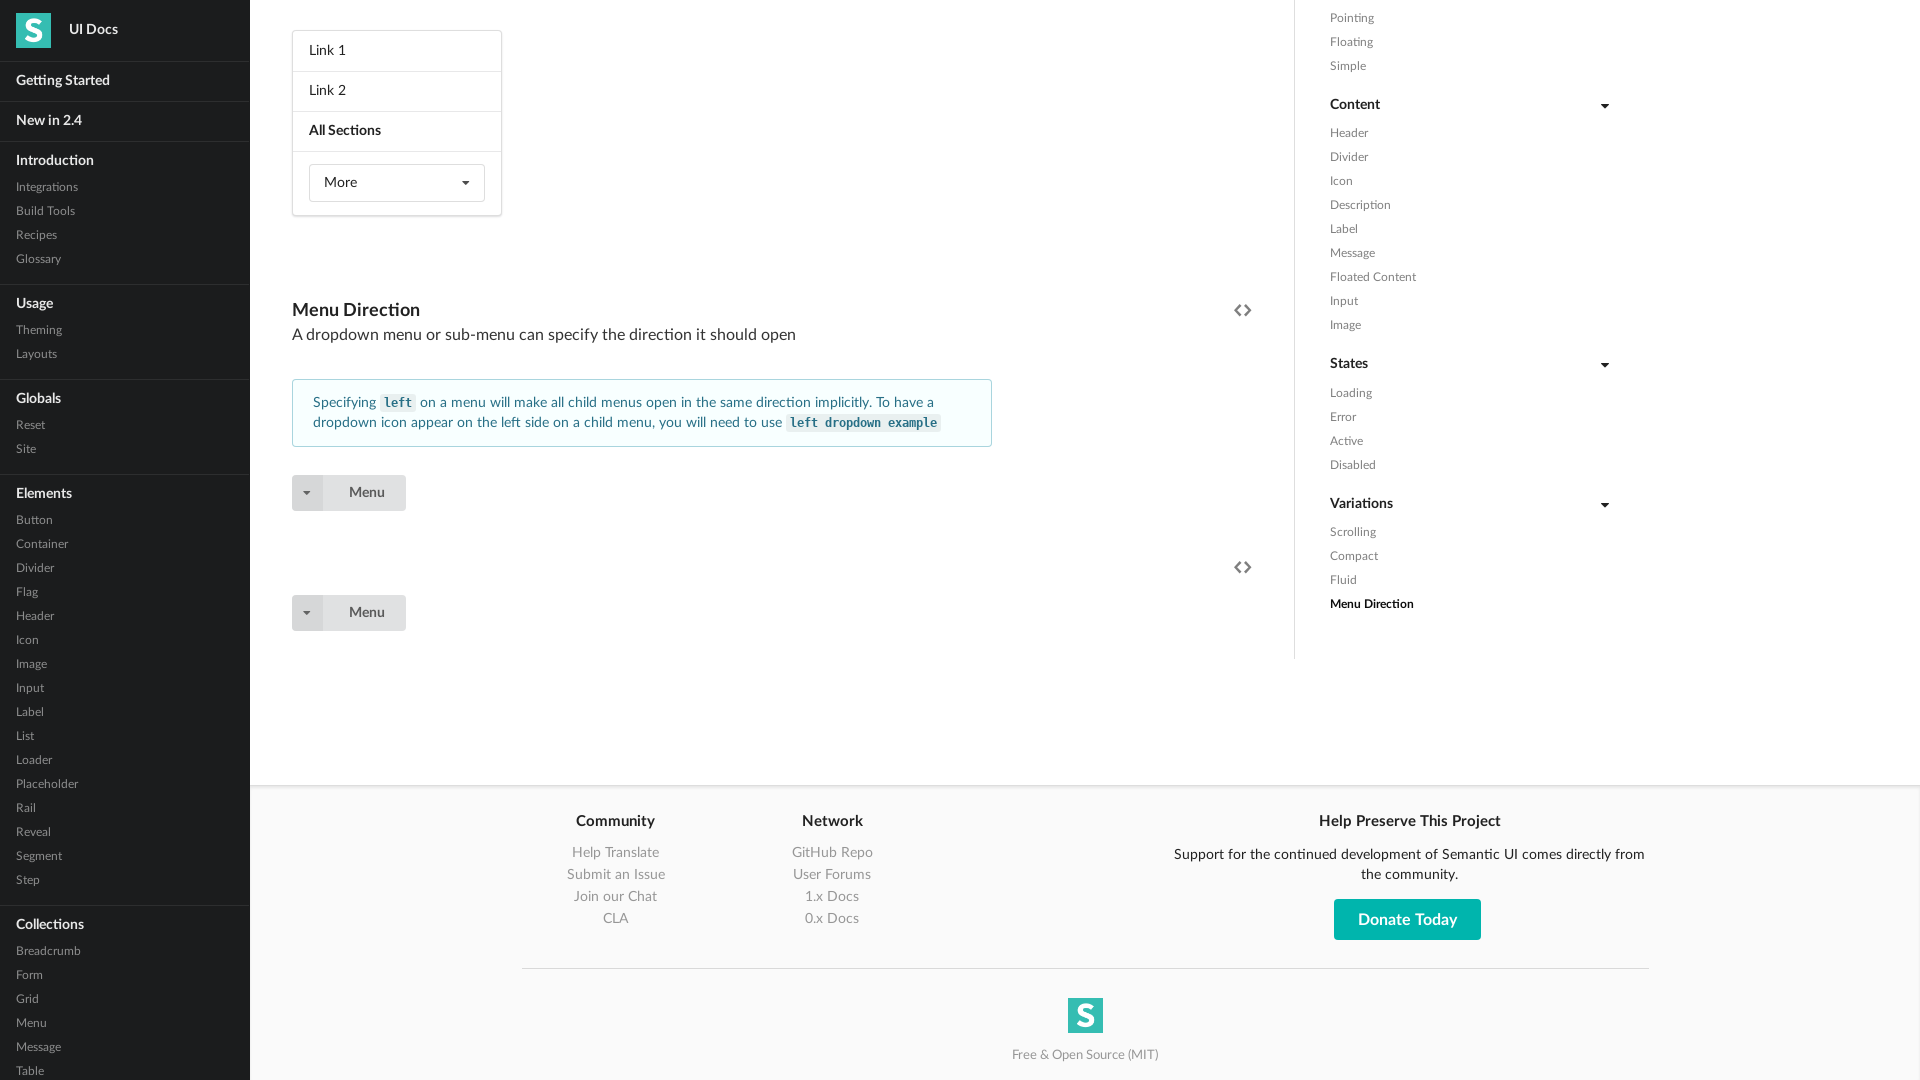

Scrolled back to top of page using JavaScript
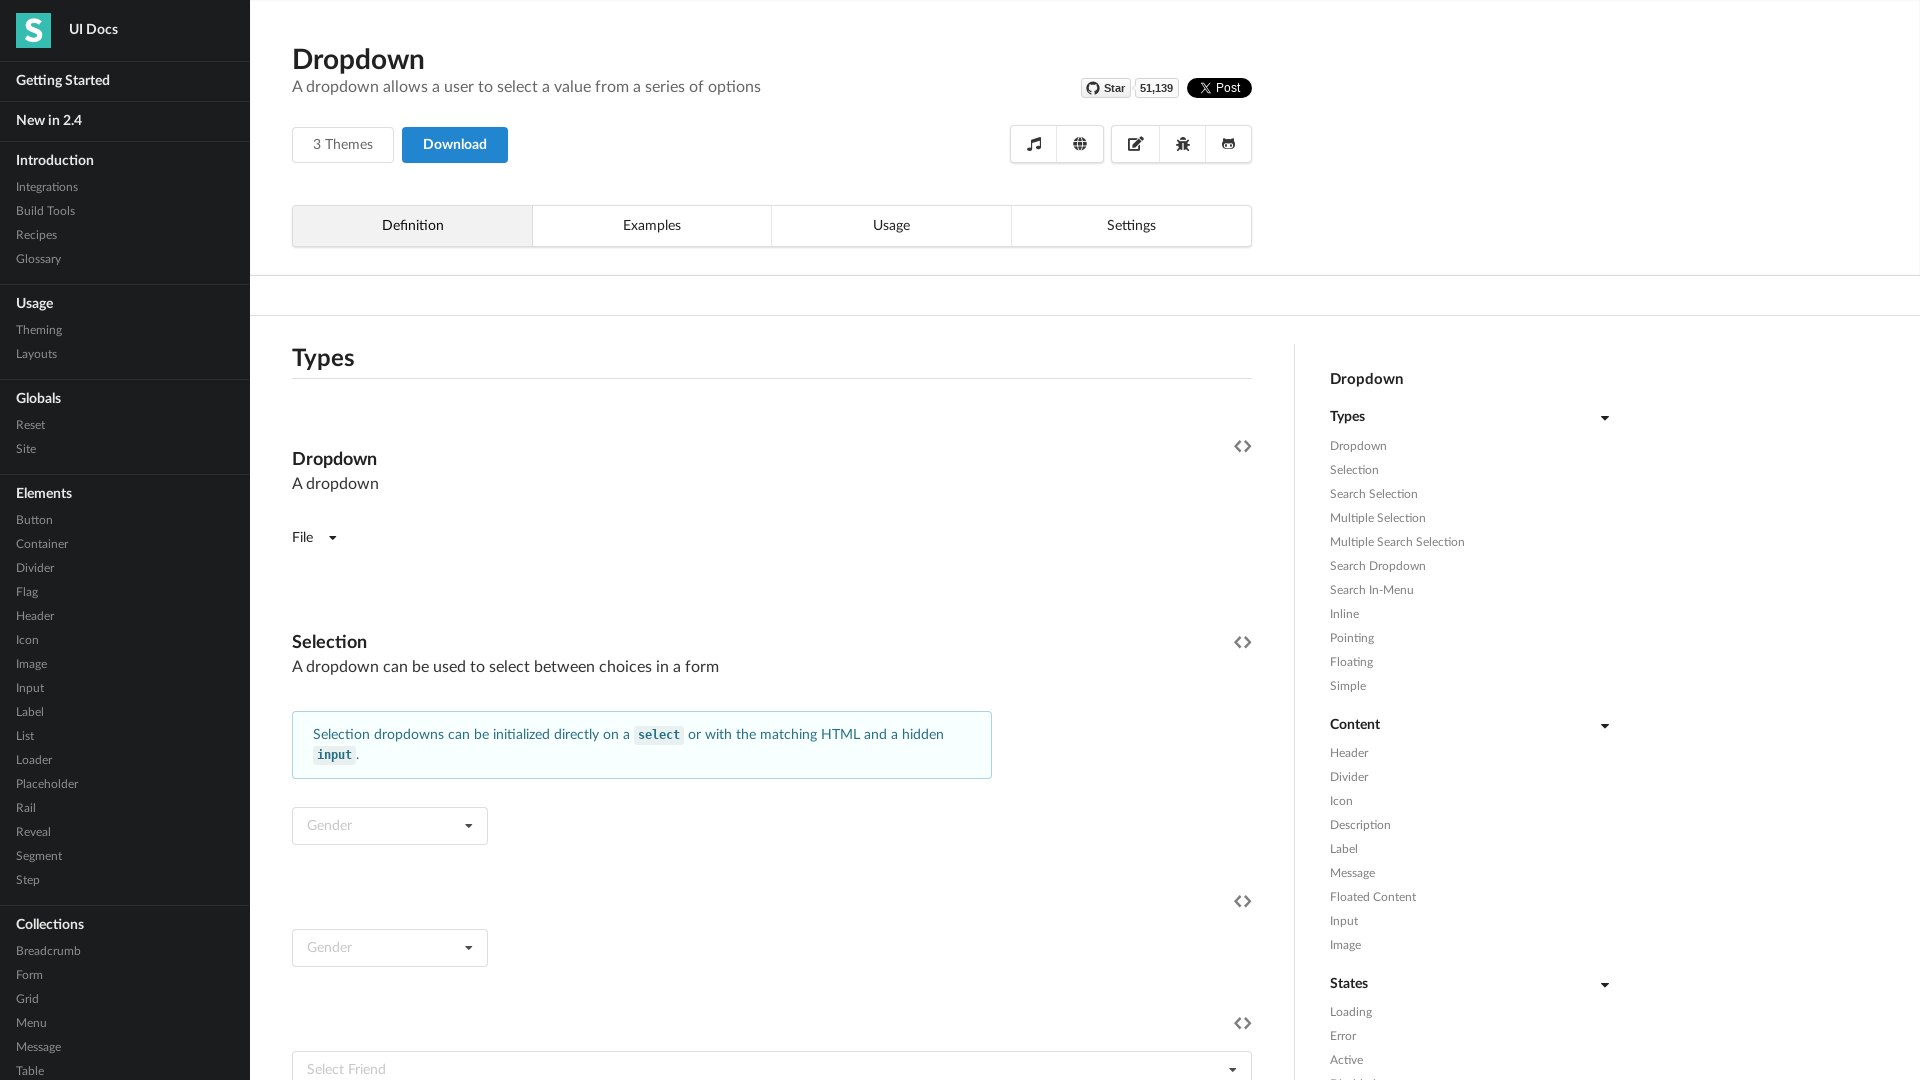

Waited 500ms for scroll animation to complete
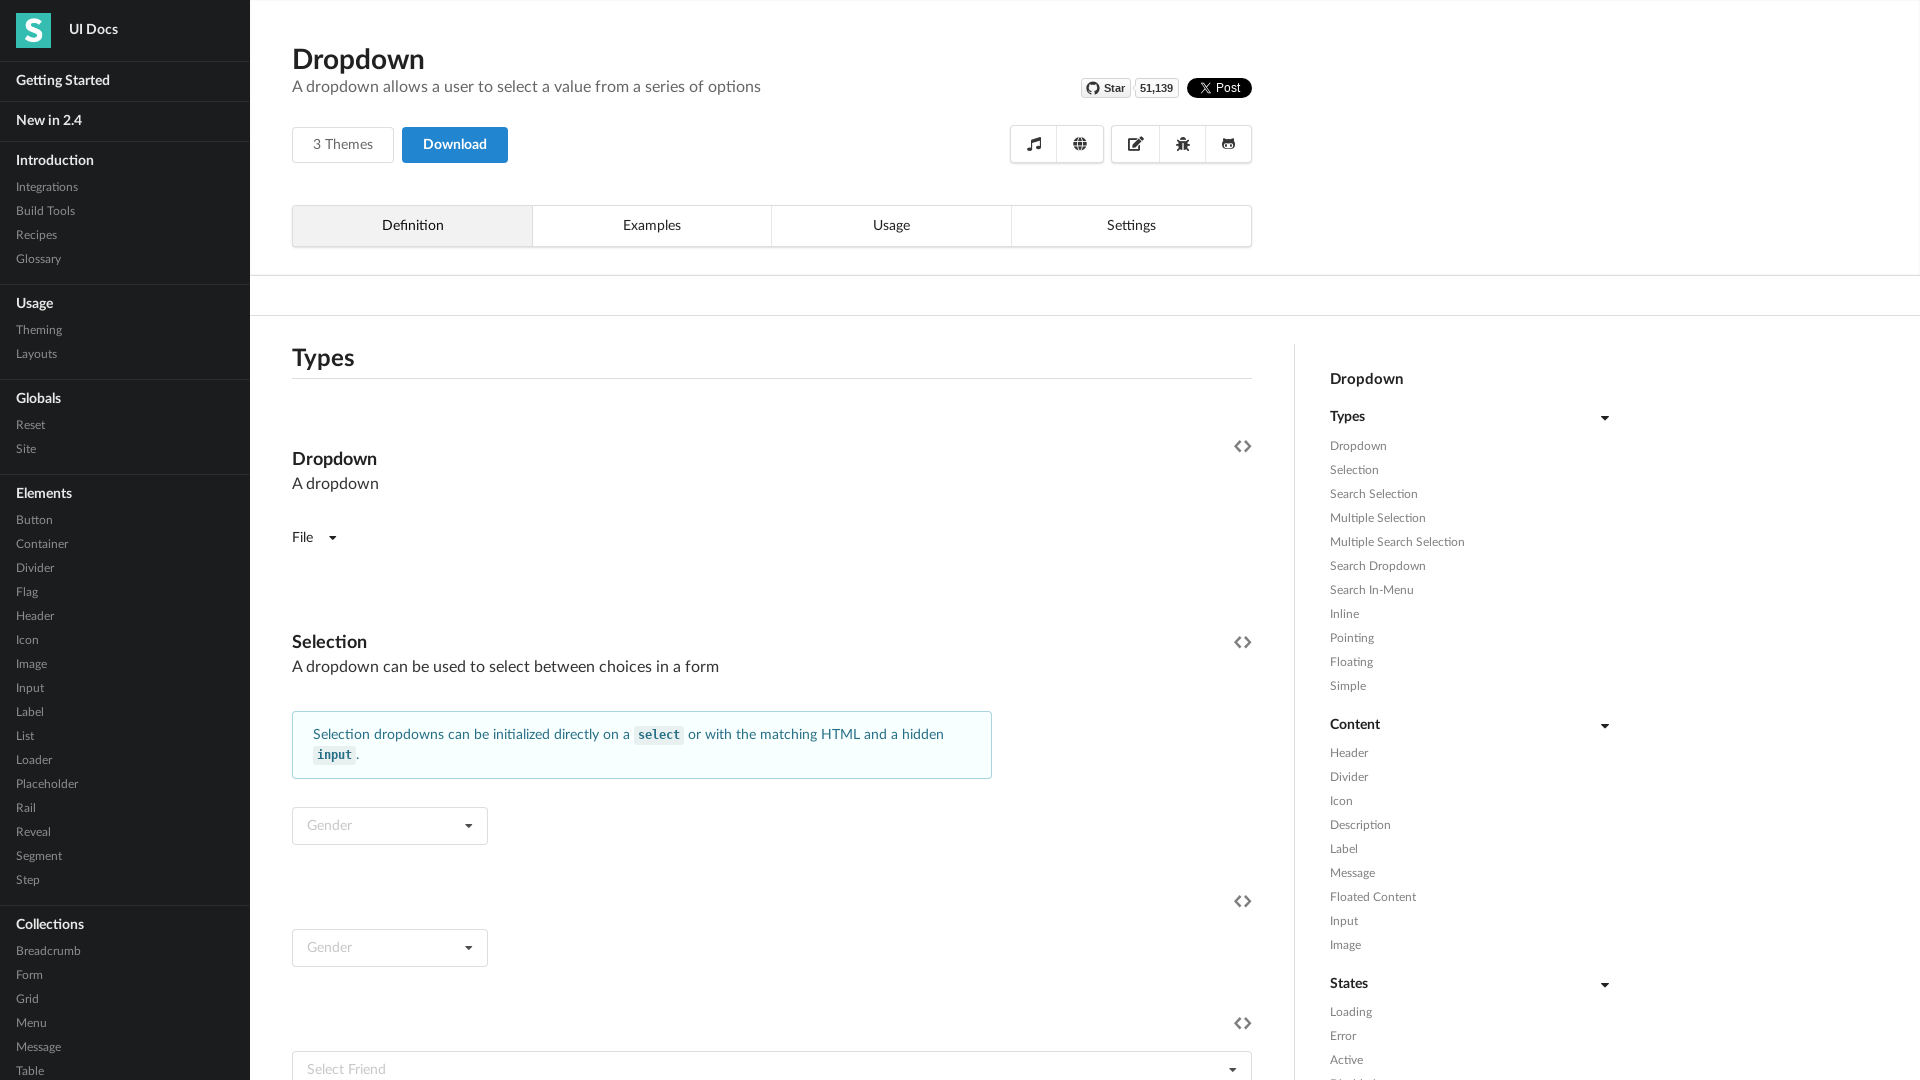

Located the UI fluid dropdown selection multiple element
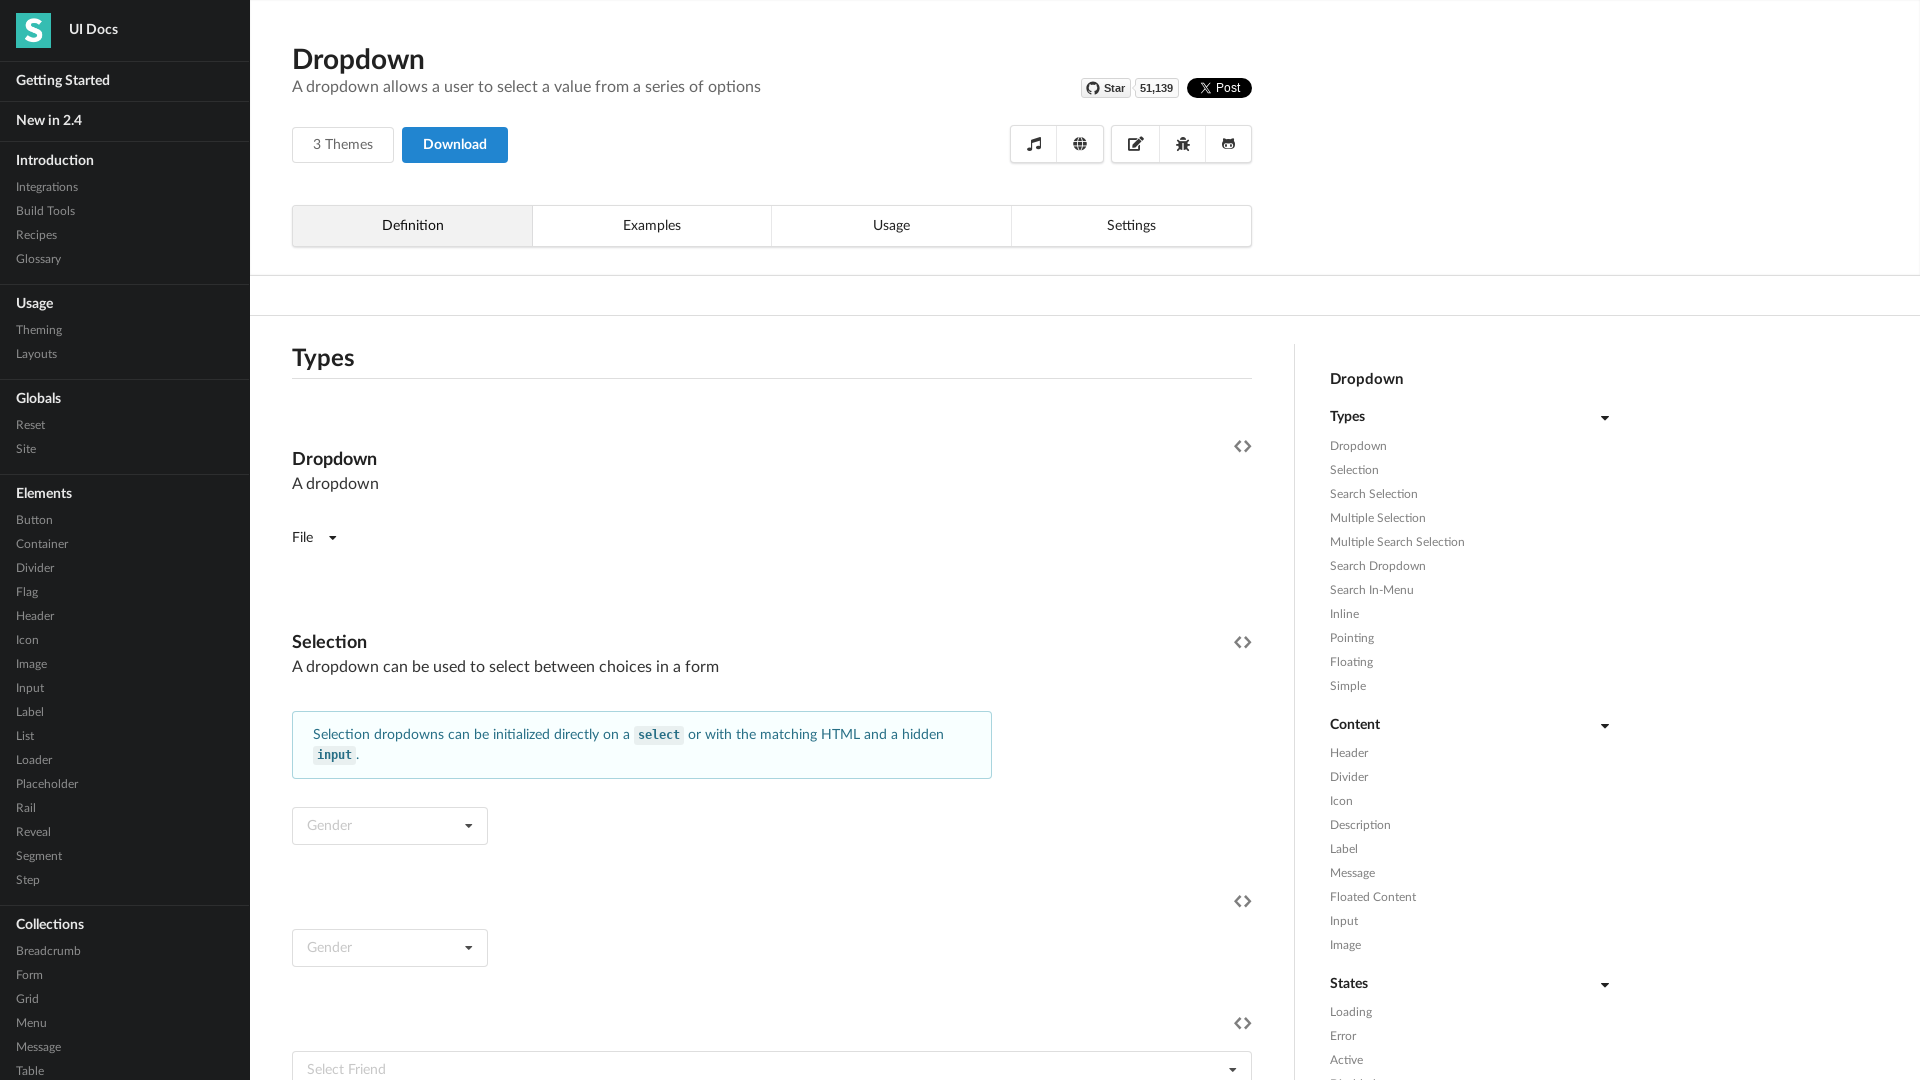

Scrolled dropdown element into view
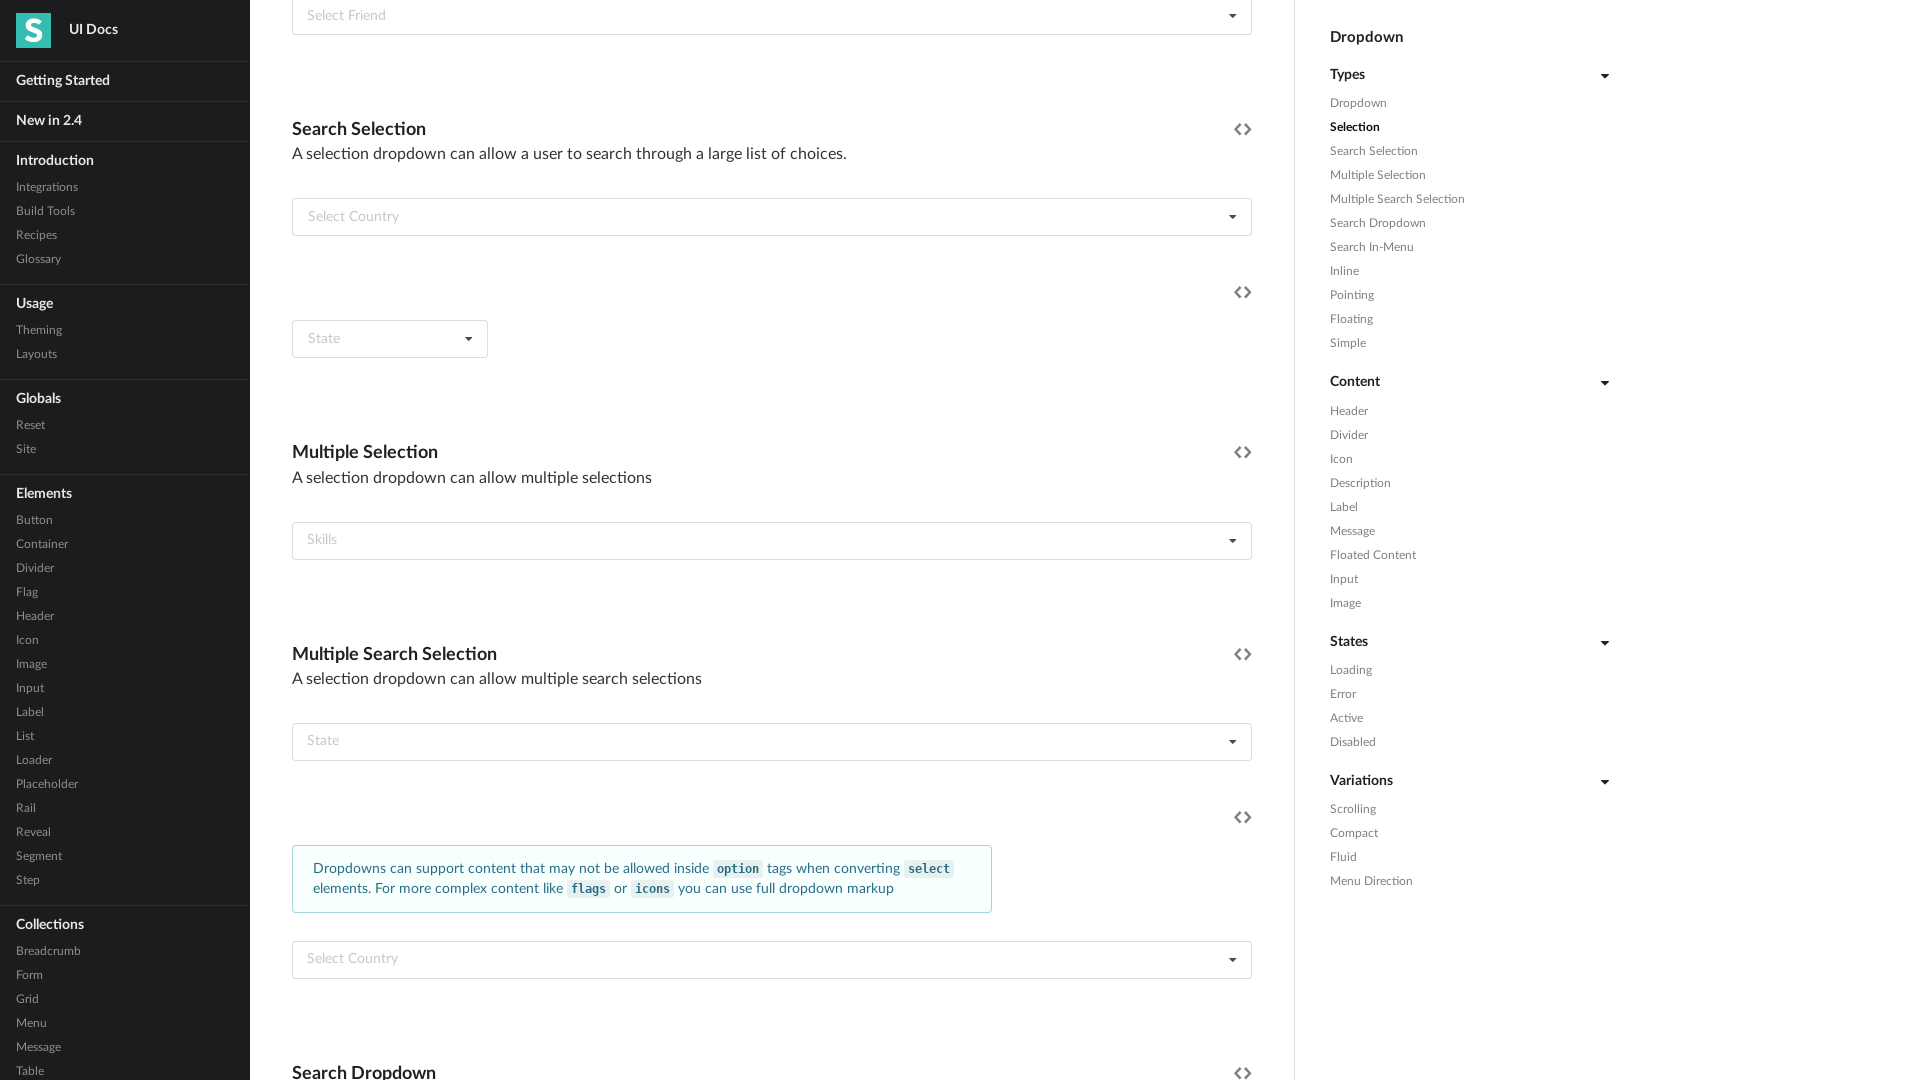

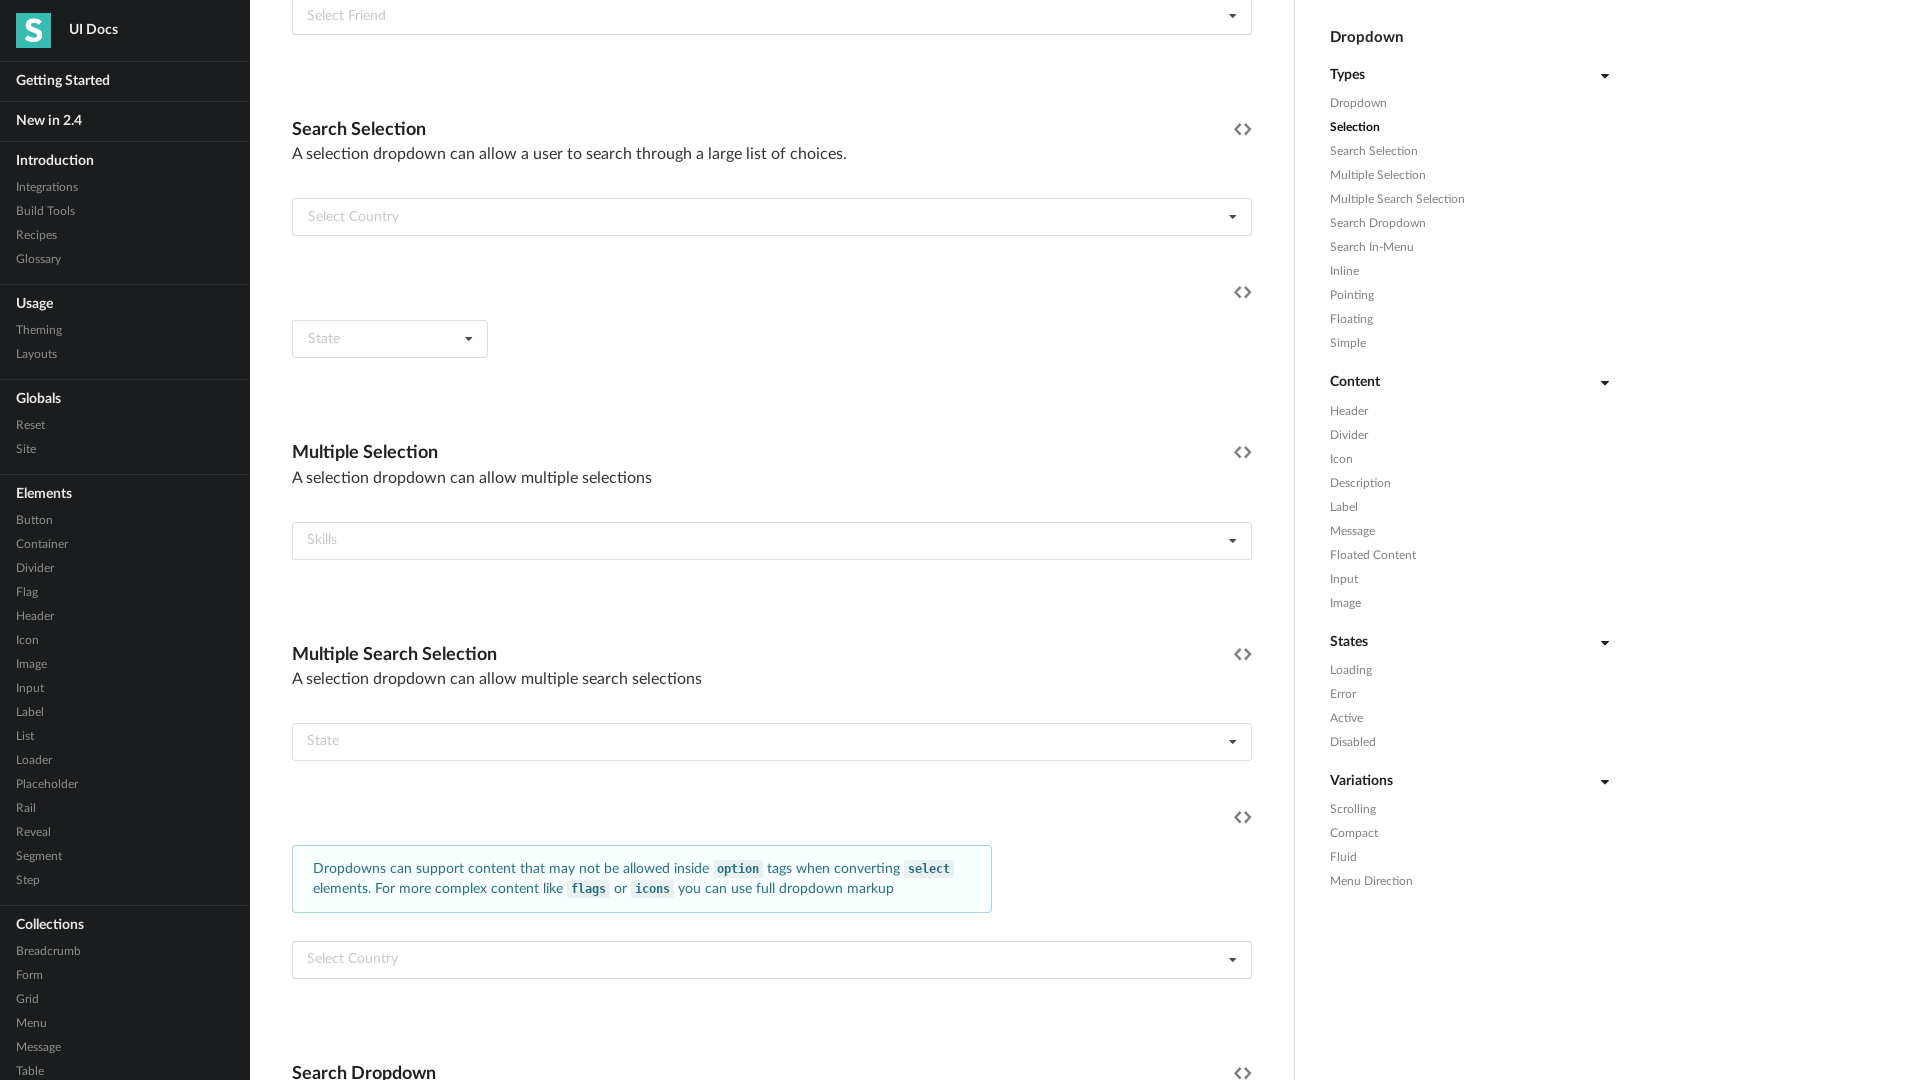